Tests copying an email from a table cell based on a person's name and pasting it into a text field

Starting URL: https://antoniotrindade.com.br/treinoautomacao/localizandovalorestable.html

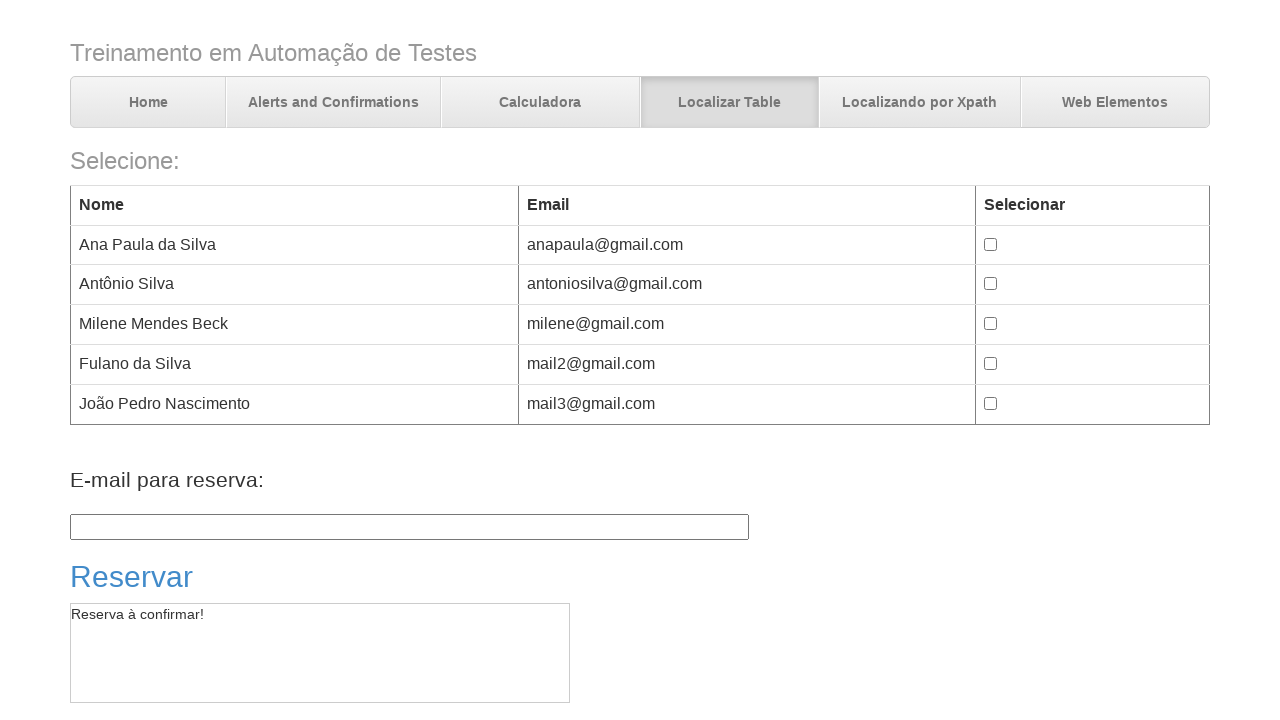

Located email cell for 'Fulano da Silva' using XPath
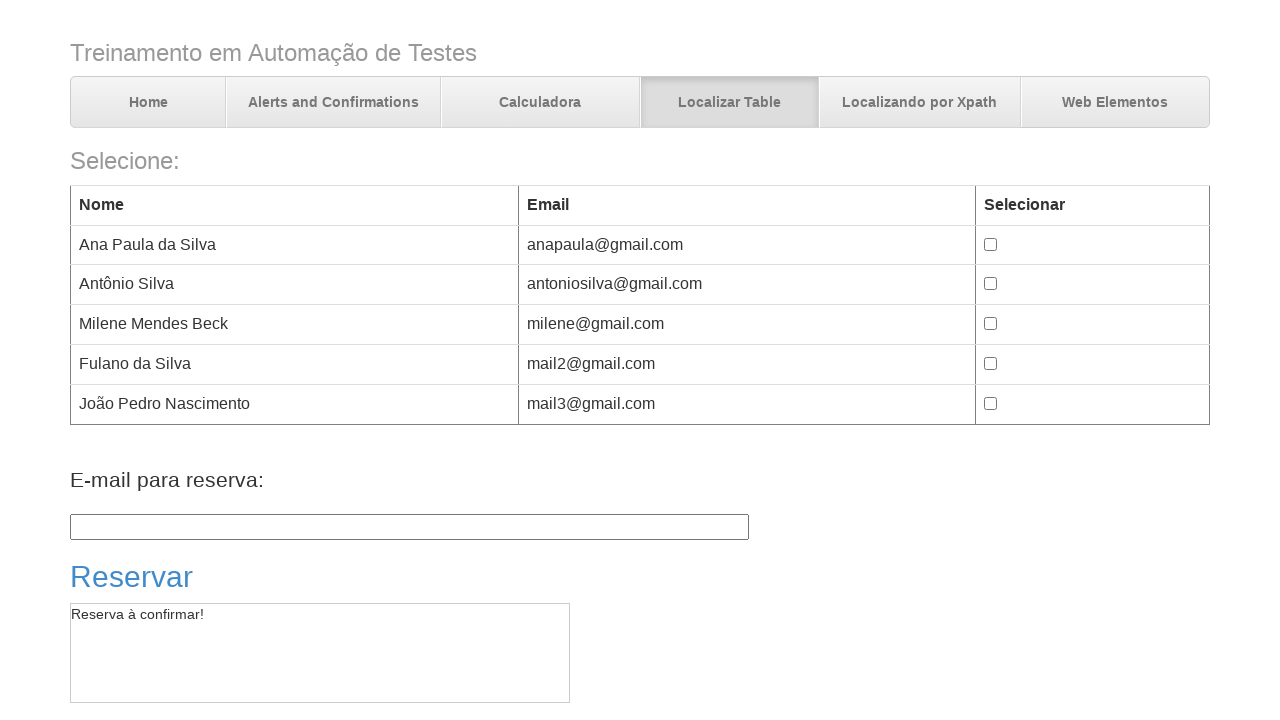

Extracted email text content: mail2@gmail.com
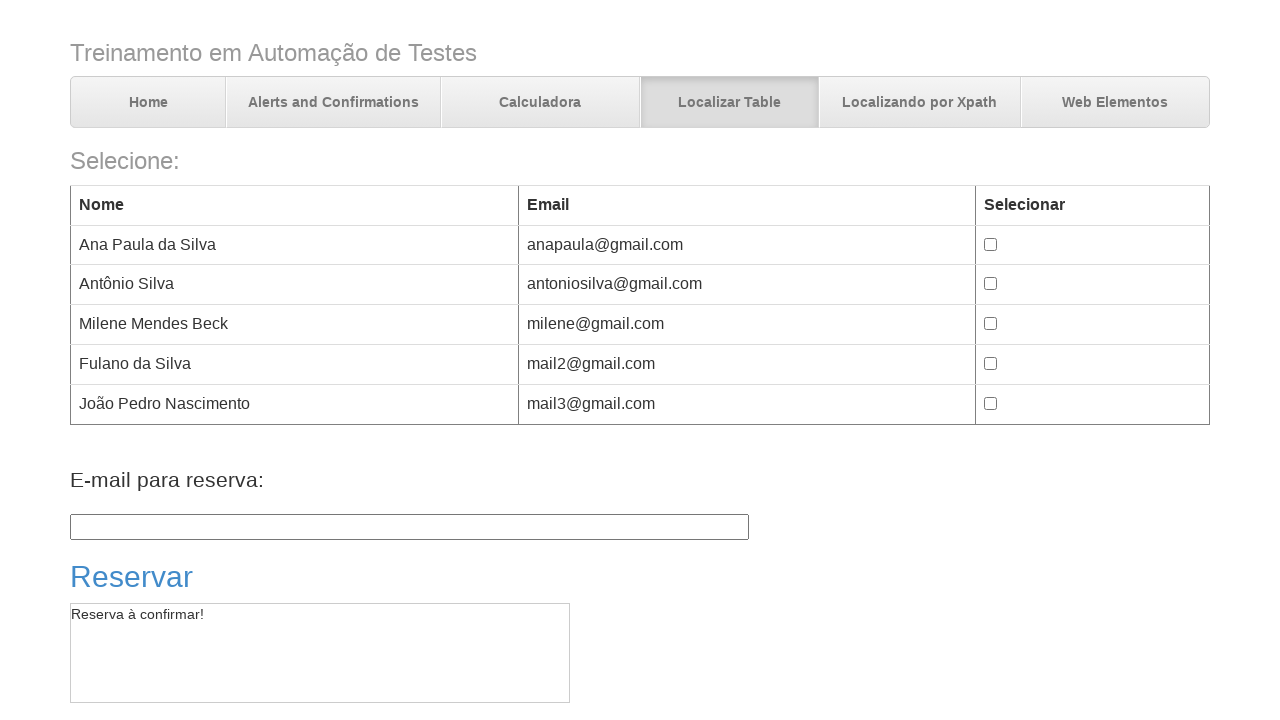

Filled email field with 'mail2@gmail.com' on #txt01
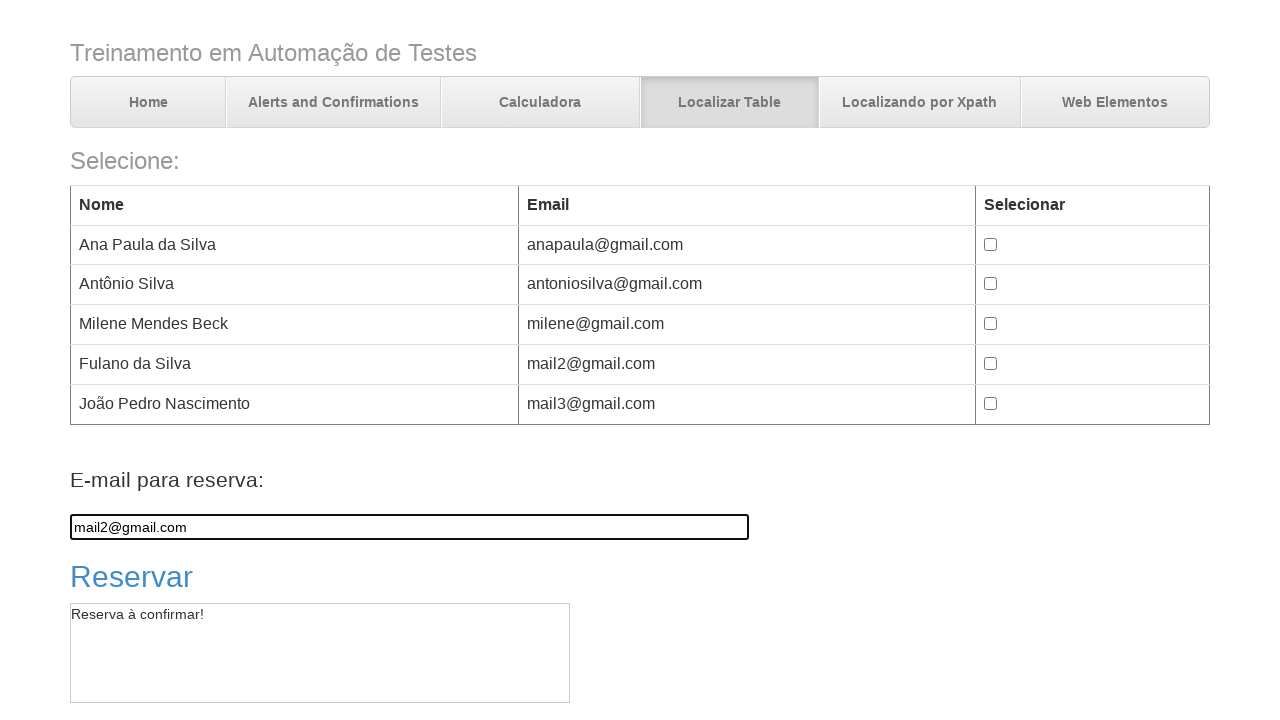

Verified email 'mail2@gmail.com' was entered correctly in text field
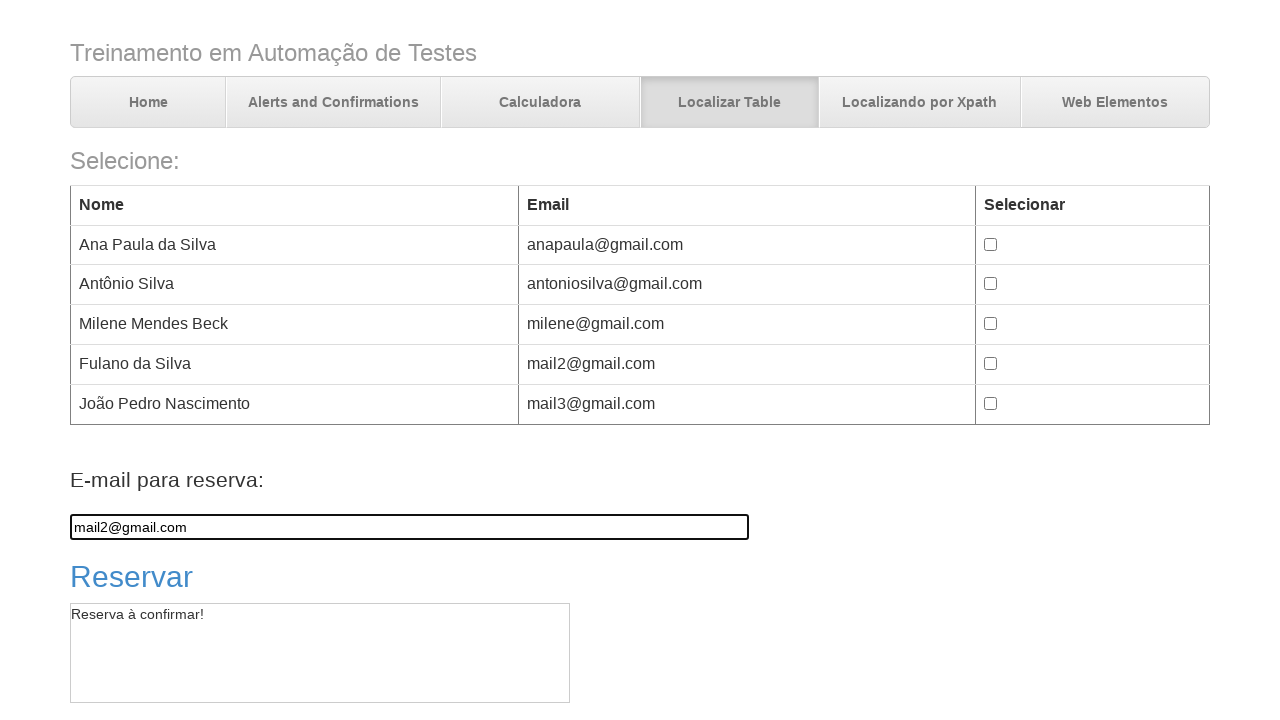

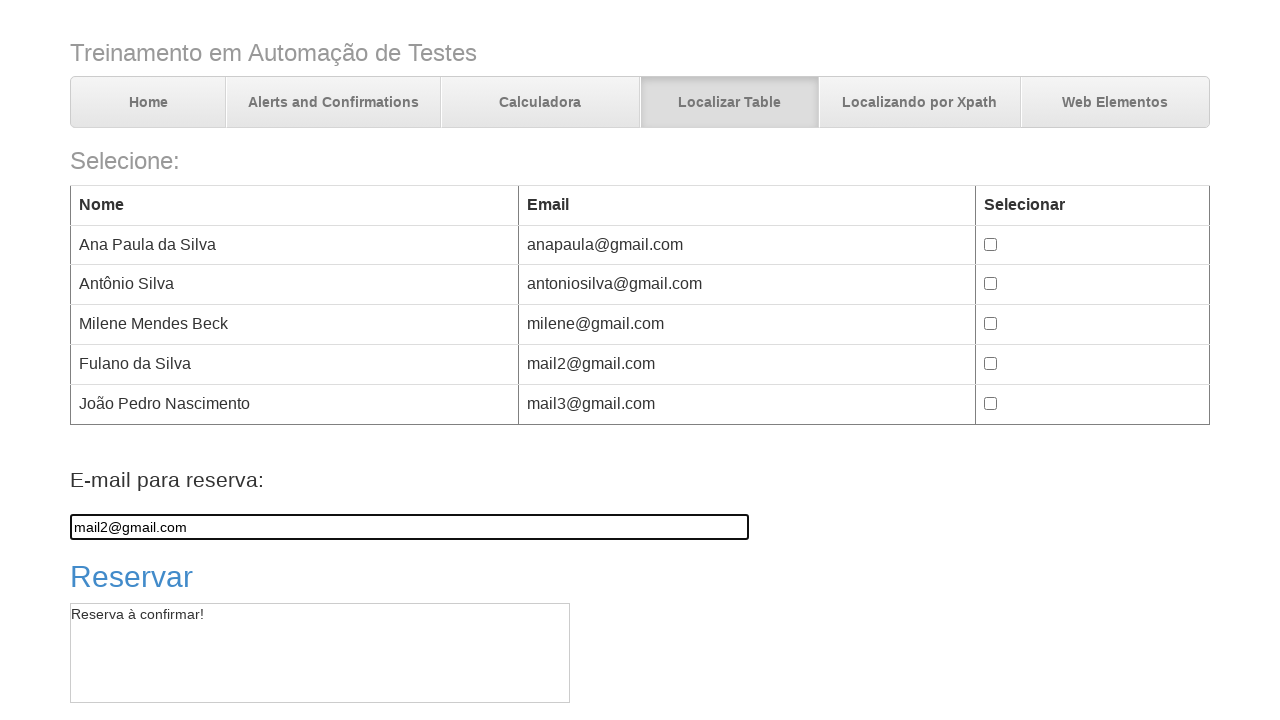